Tests navigation from register page to login page by clicking the login link

Starting URL: https://dsportalapp.herokuapp.com/register

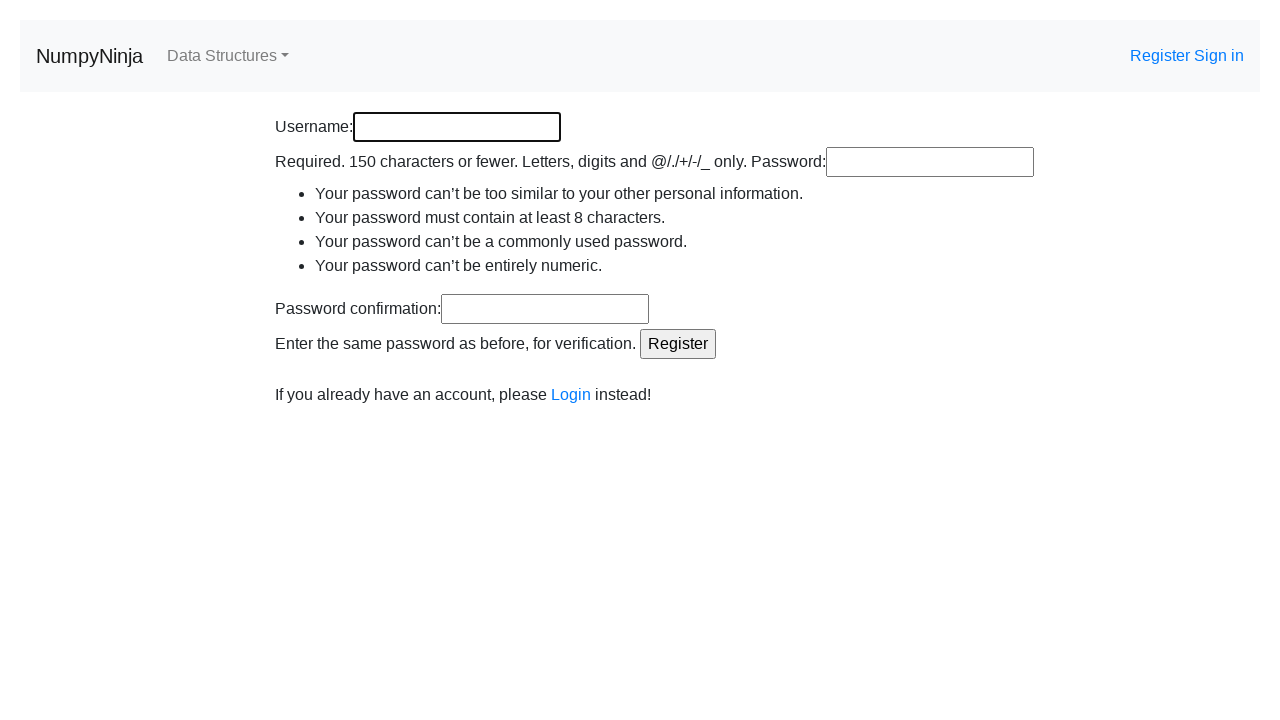

Clicked login link to navigate from register page to login page at (1219, 56) on a[href='/login']
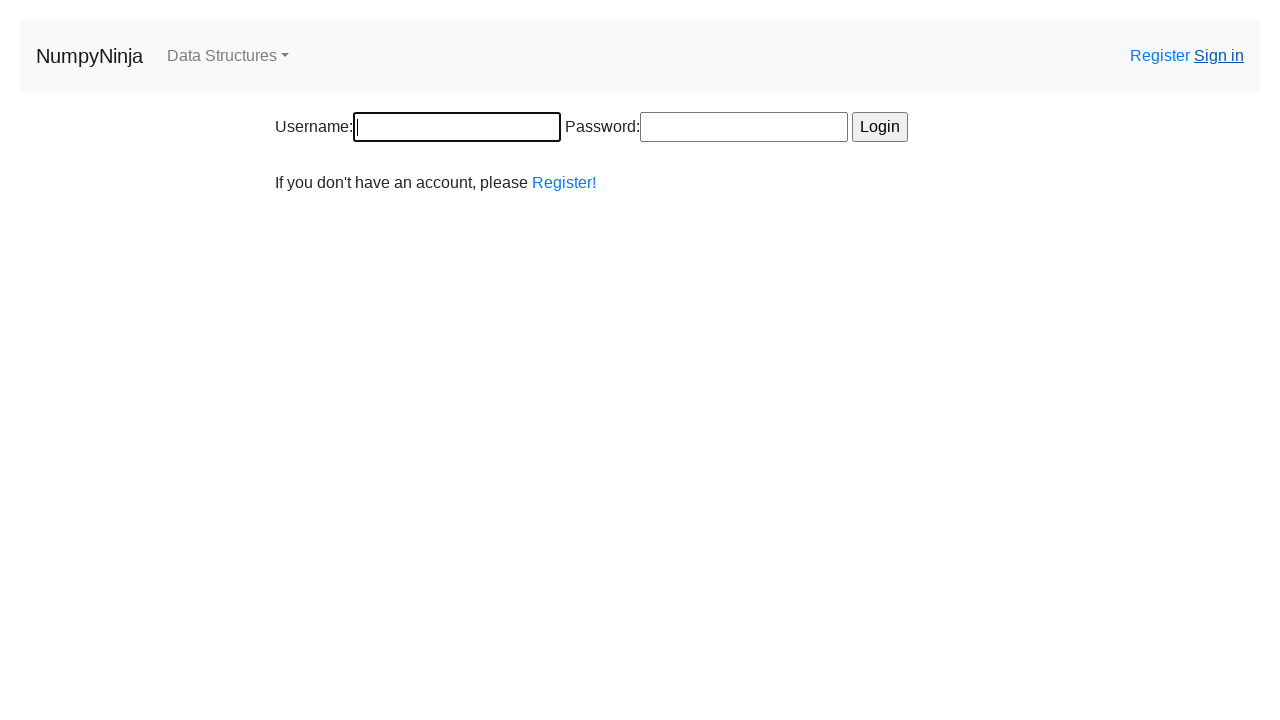

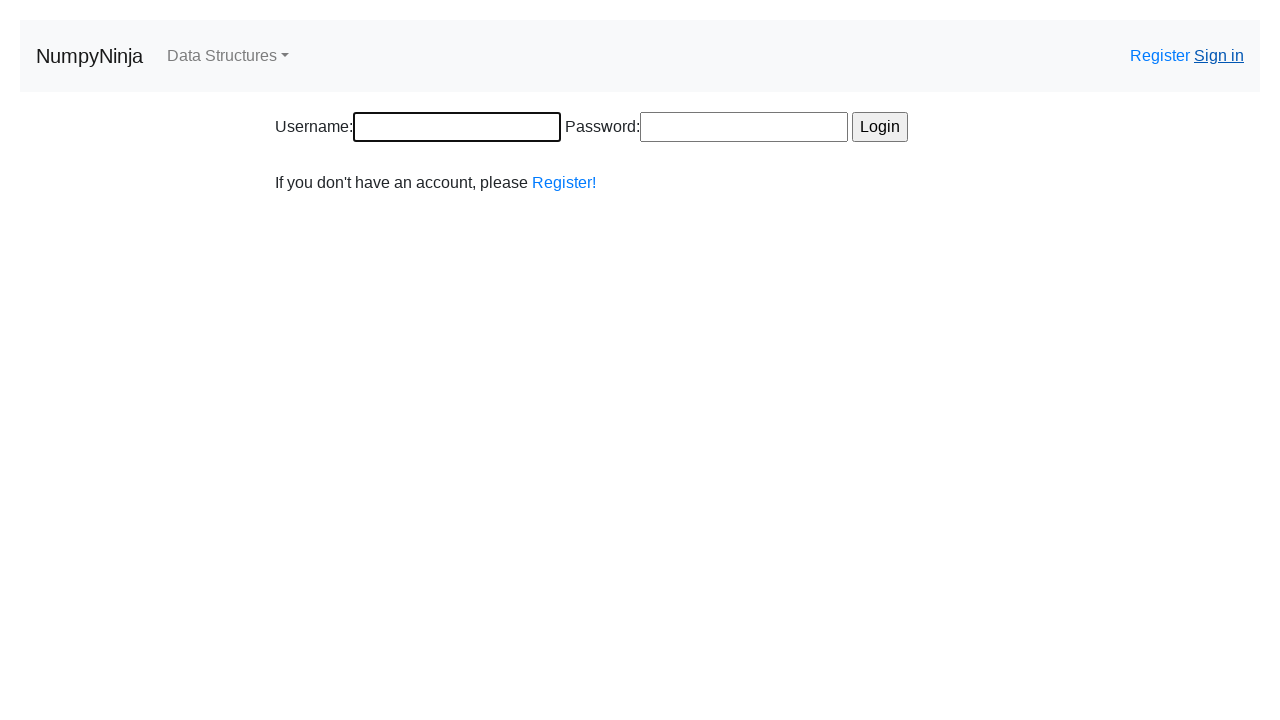